Tests a form that requires reading a hidden attribute value, calculating a mathematical result, filling it in, checking checkboxes, and submitting the form

Starting URL: http://suninjuly.github.io/get_attribute.html

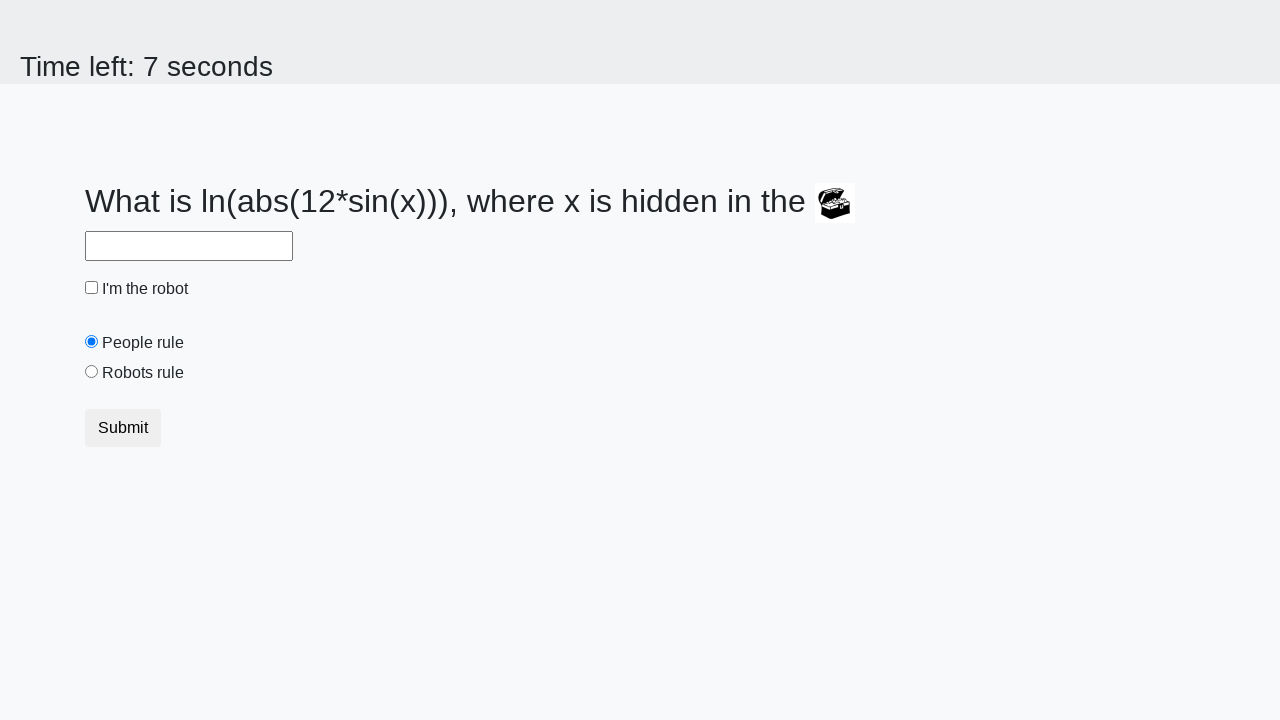

Located the hidden treasure element
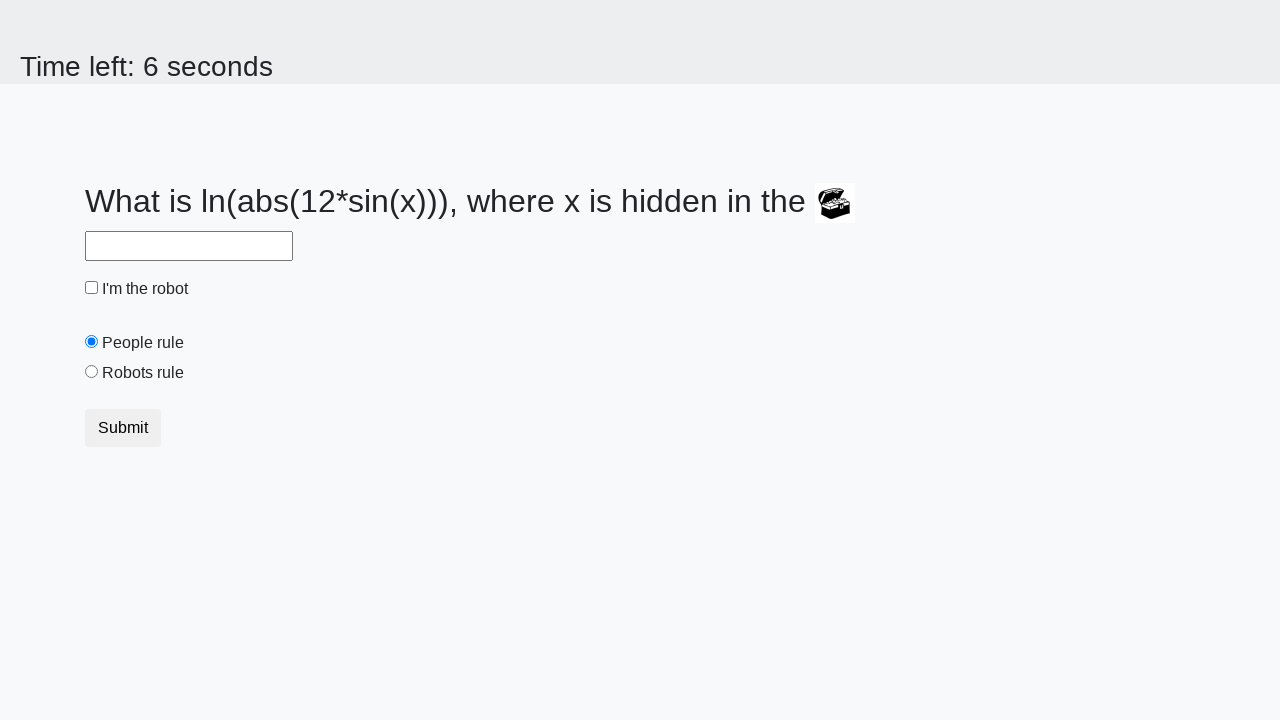

Retrieved hidden attribute 'valuex' from treasure element
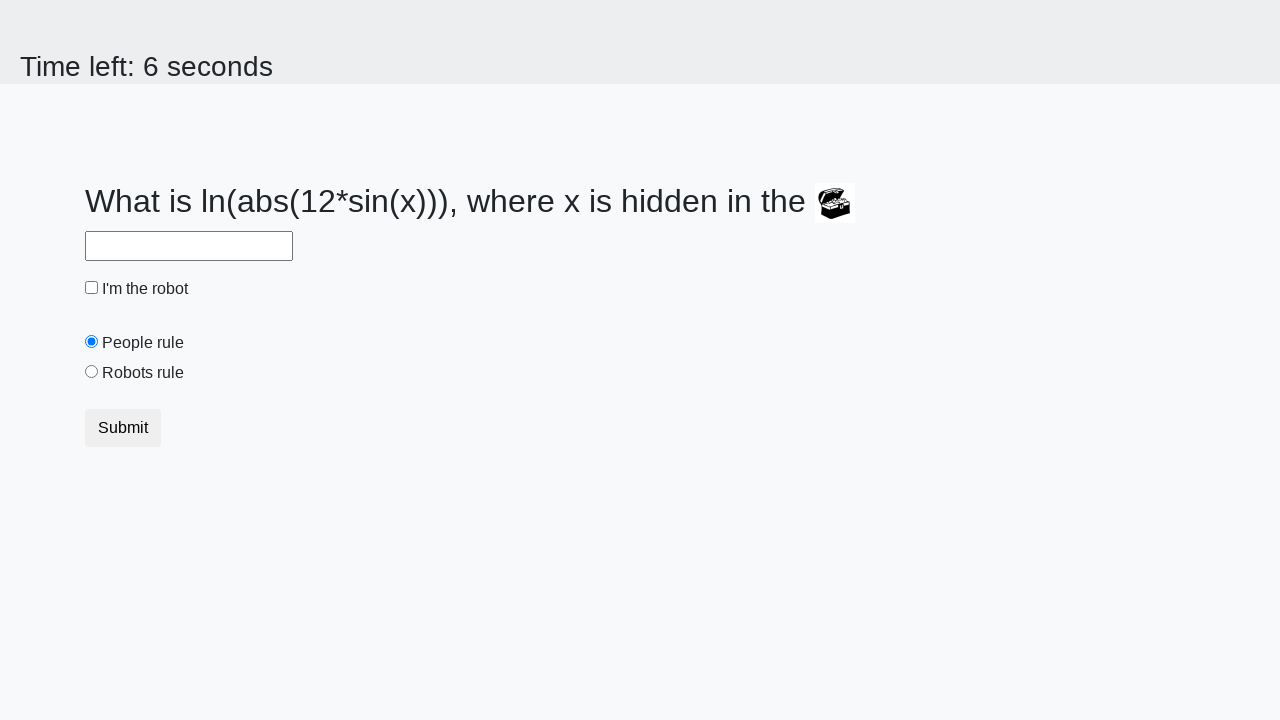

Calculated mathematical result: 1.8623538379010076
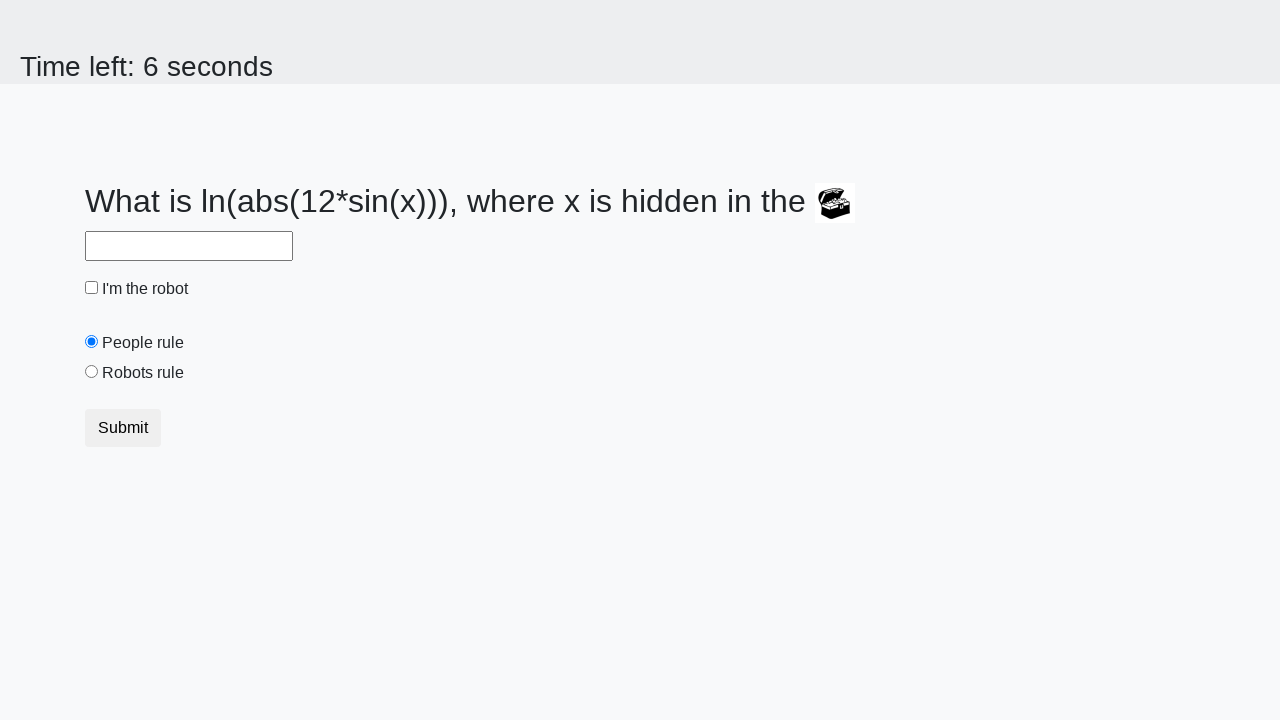

Filled answer field with calculated value on #answer
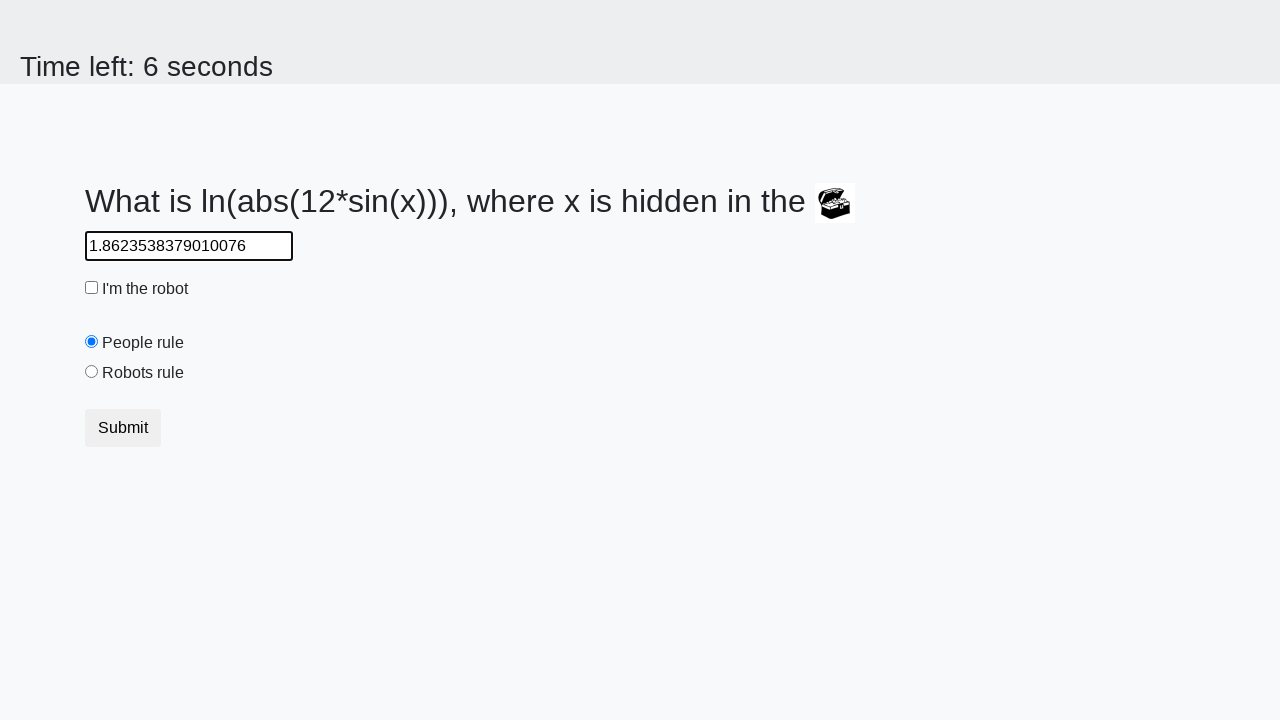

Checked the robot checkbox at (92, 288) on #robotCheckbox
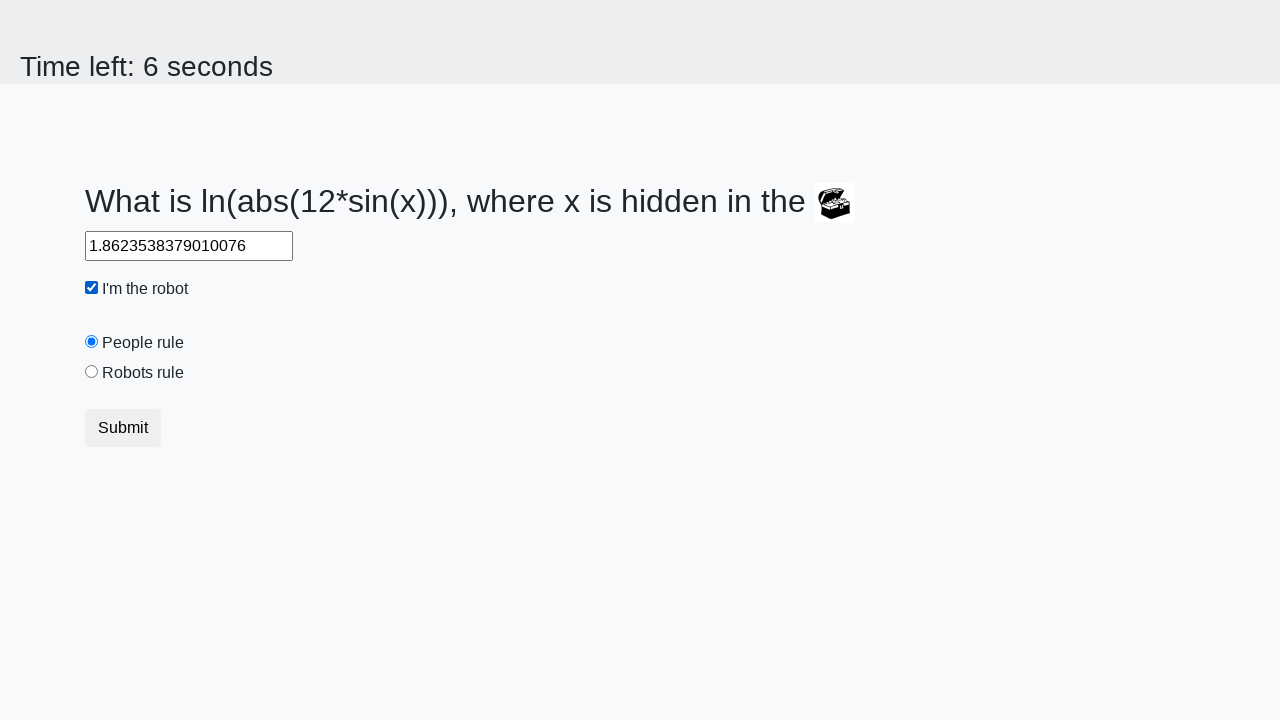

Checked the robots rule checkbox at (92, 372) on #robotsRule
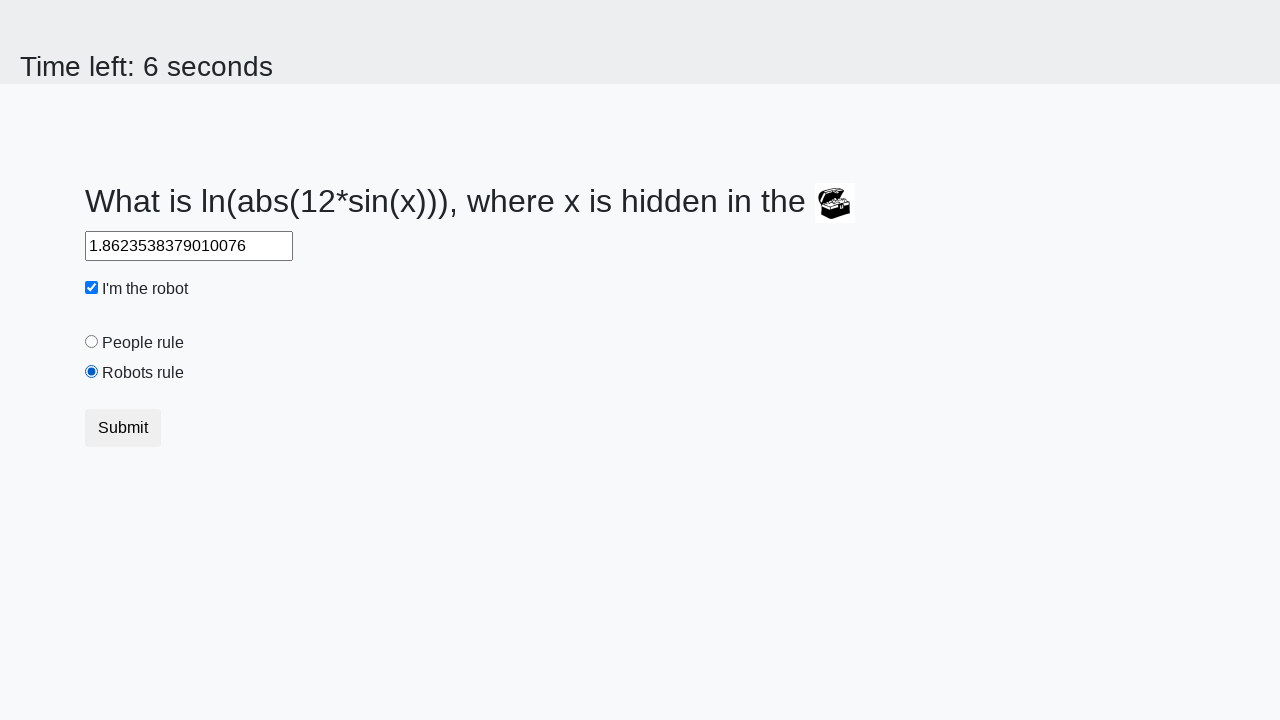

Clicked submit button to submit form at (123, 428) on button.btn
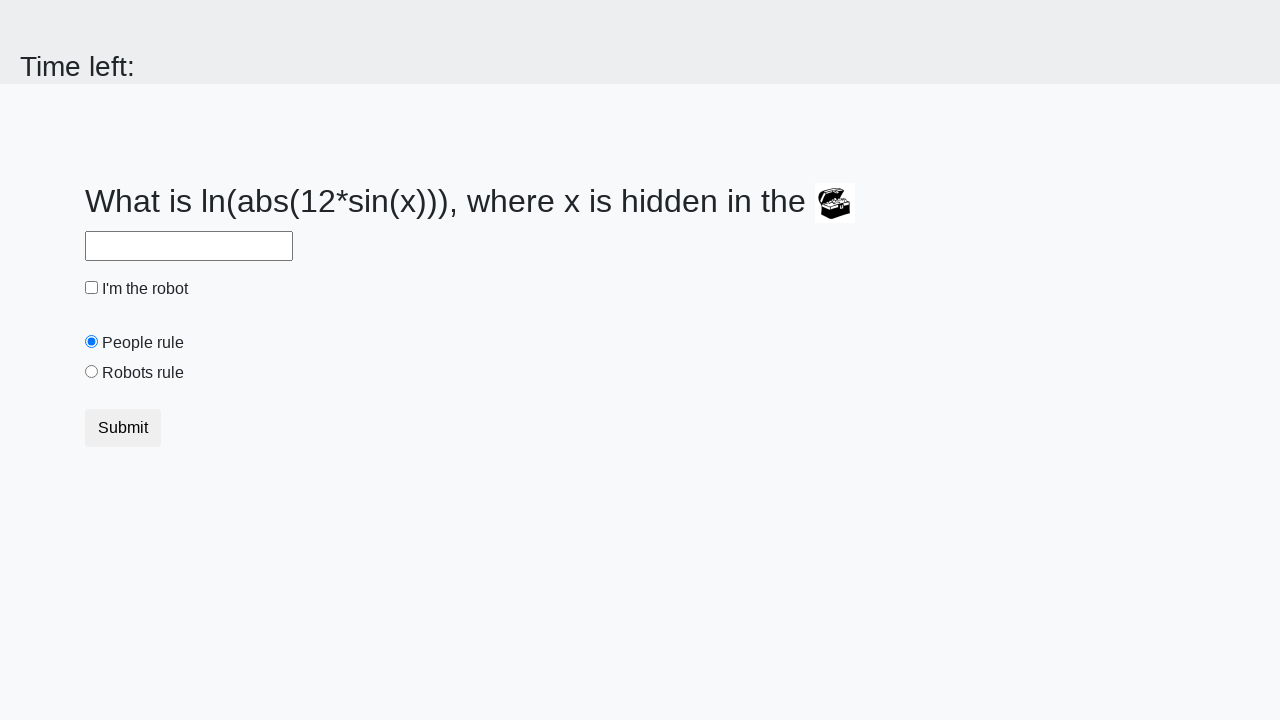

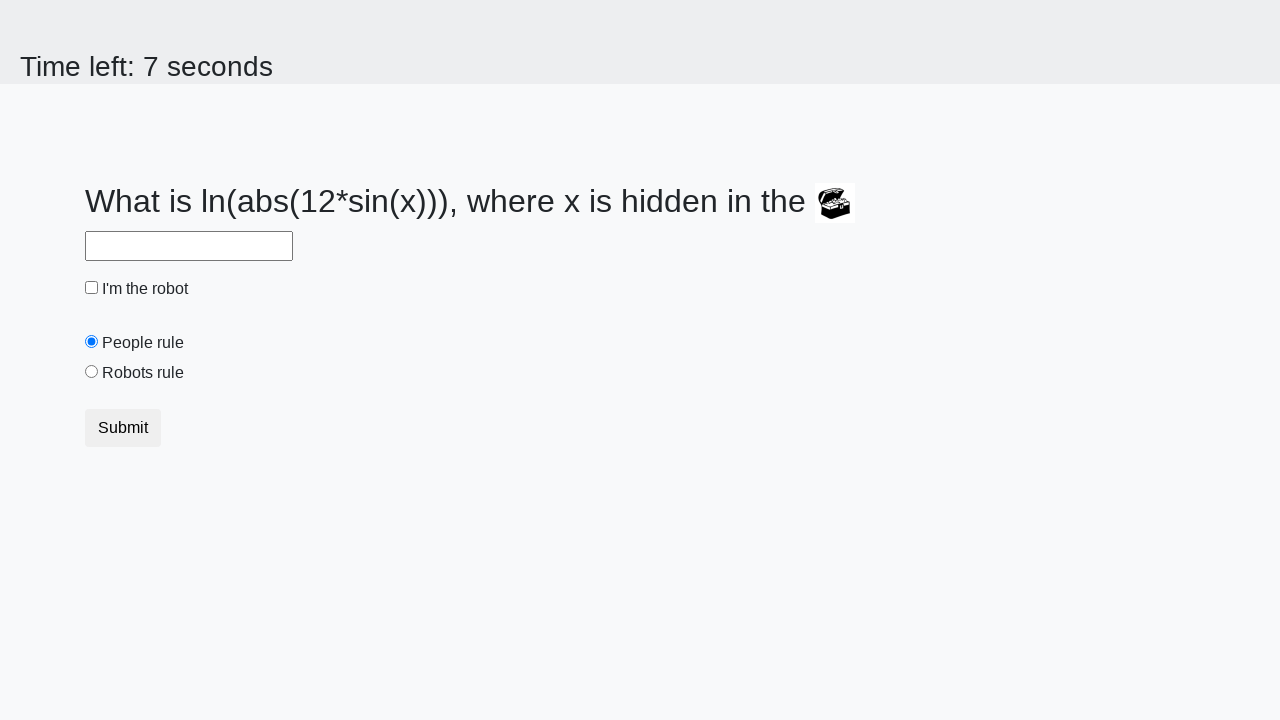